Tests browser navigation by visiting Selenium and Python.org websites, then using back/forward buttons to navigate between them while verifying page titles.

Starting URL: https://www.selenium.dev/

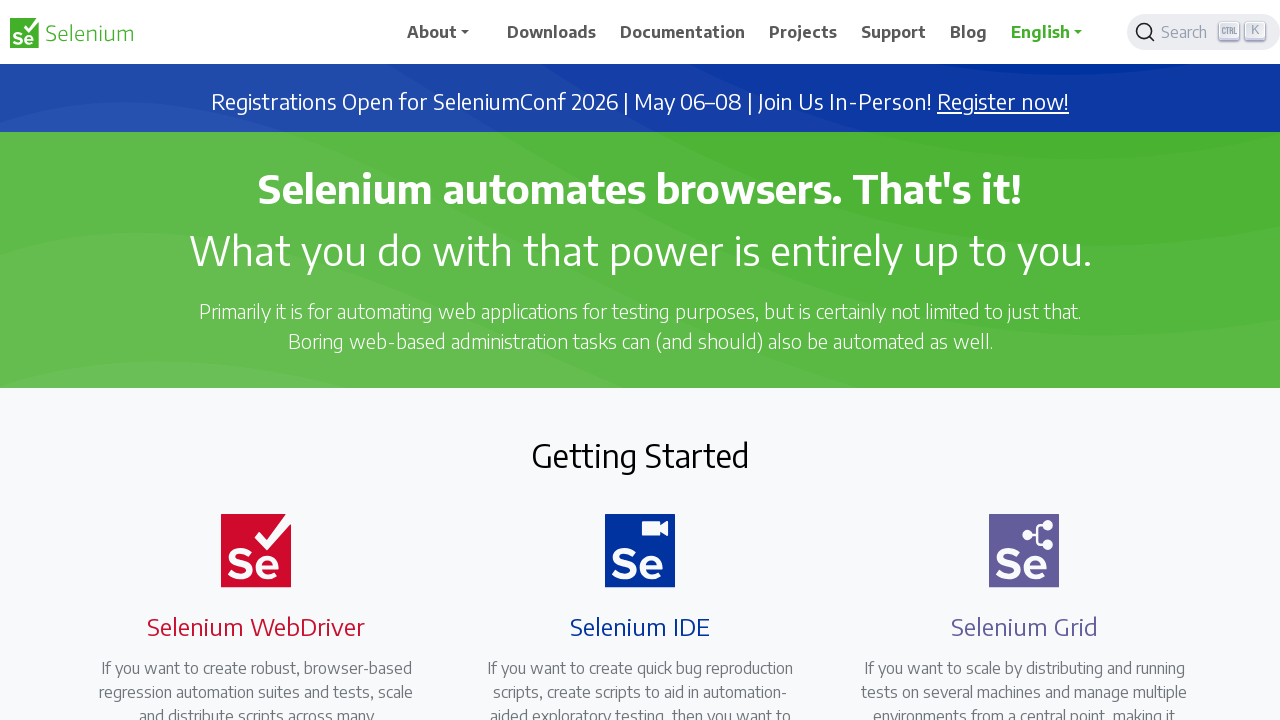

Verified page title contains 'Selenium'
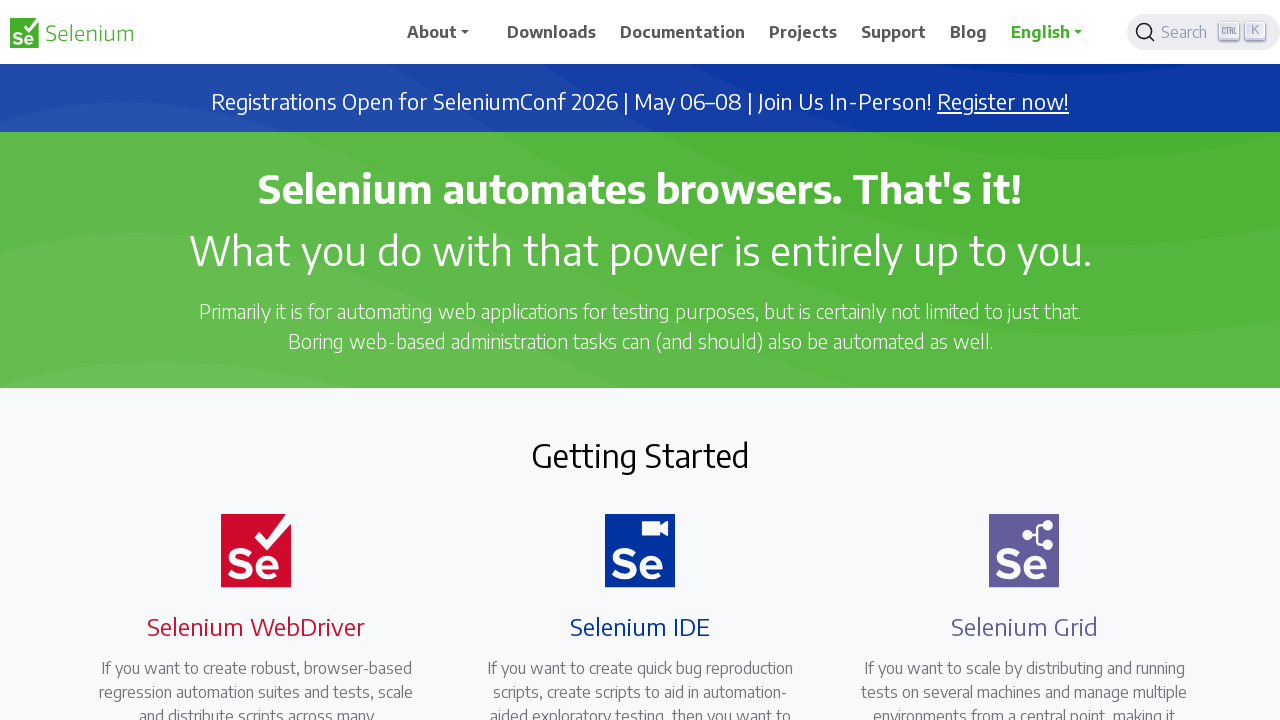

Navigated to https://www.python.org/
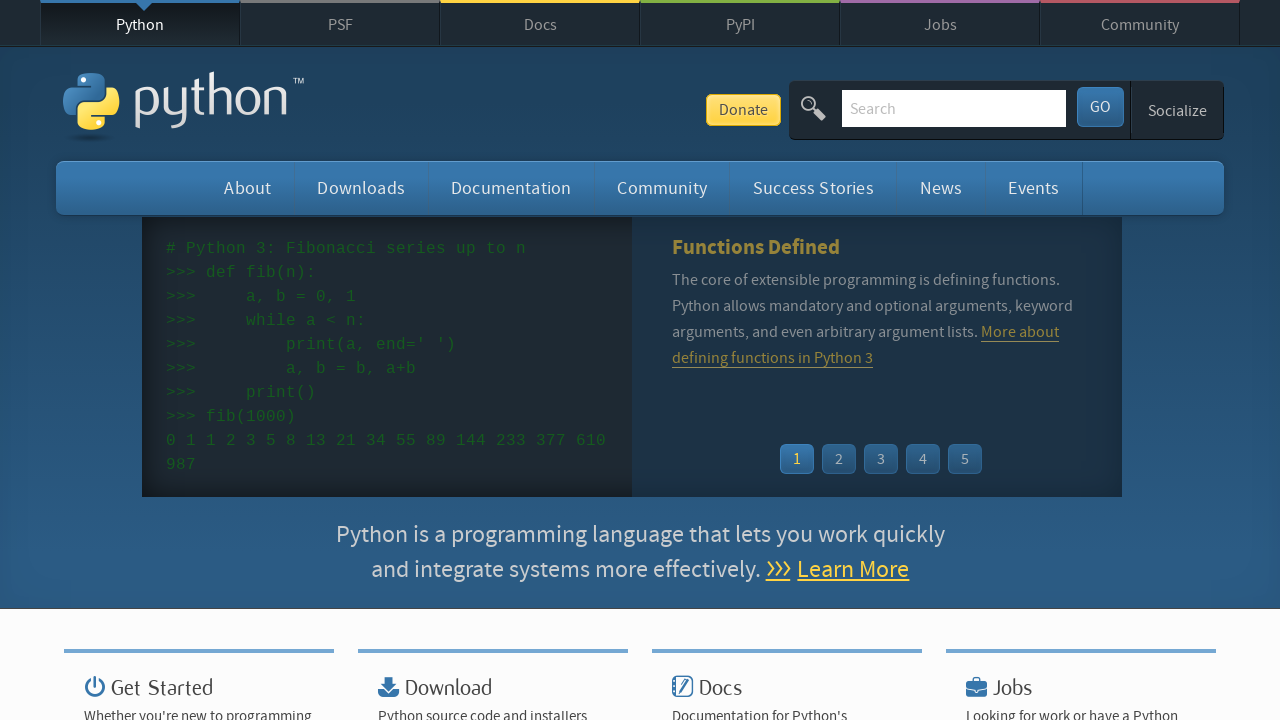

Verified page title contains 'Python'
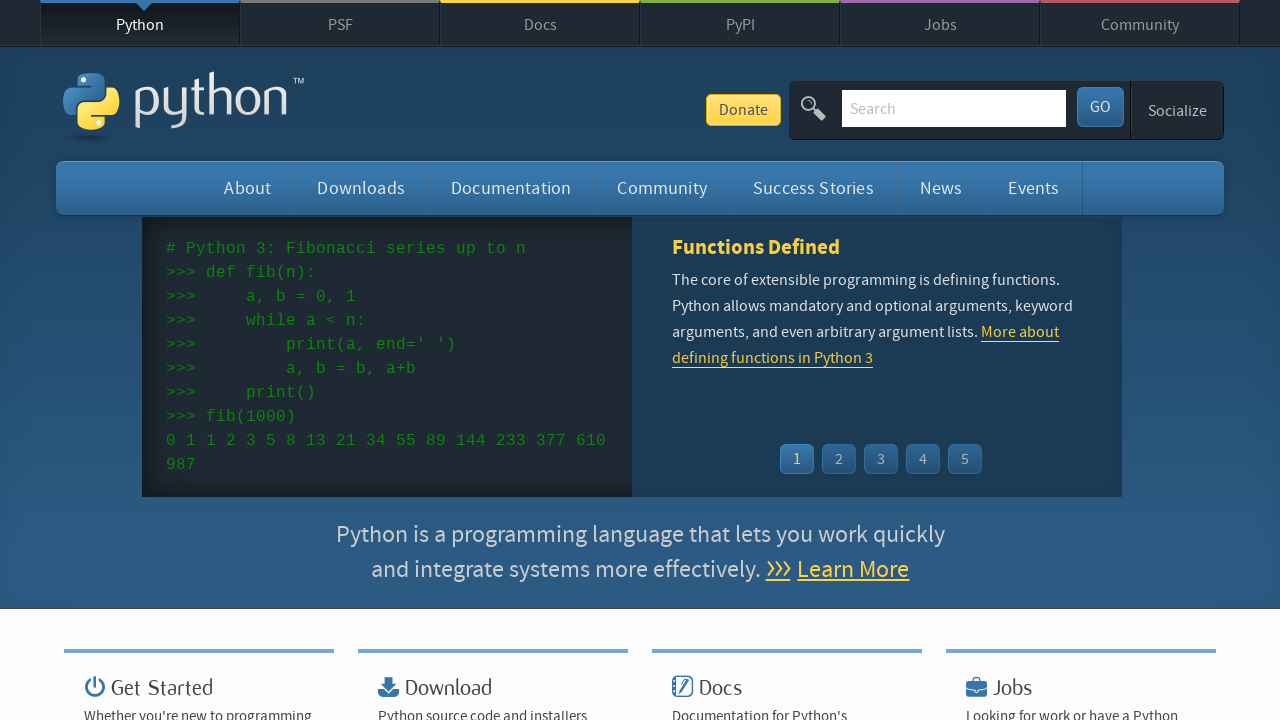

Navigated back to previous page (Selenium)
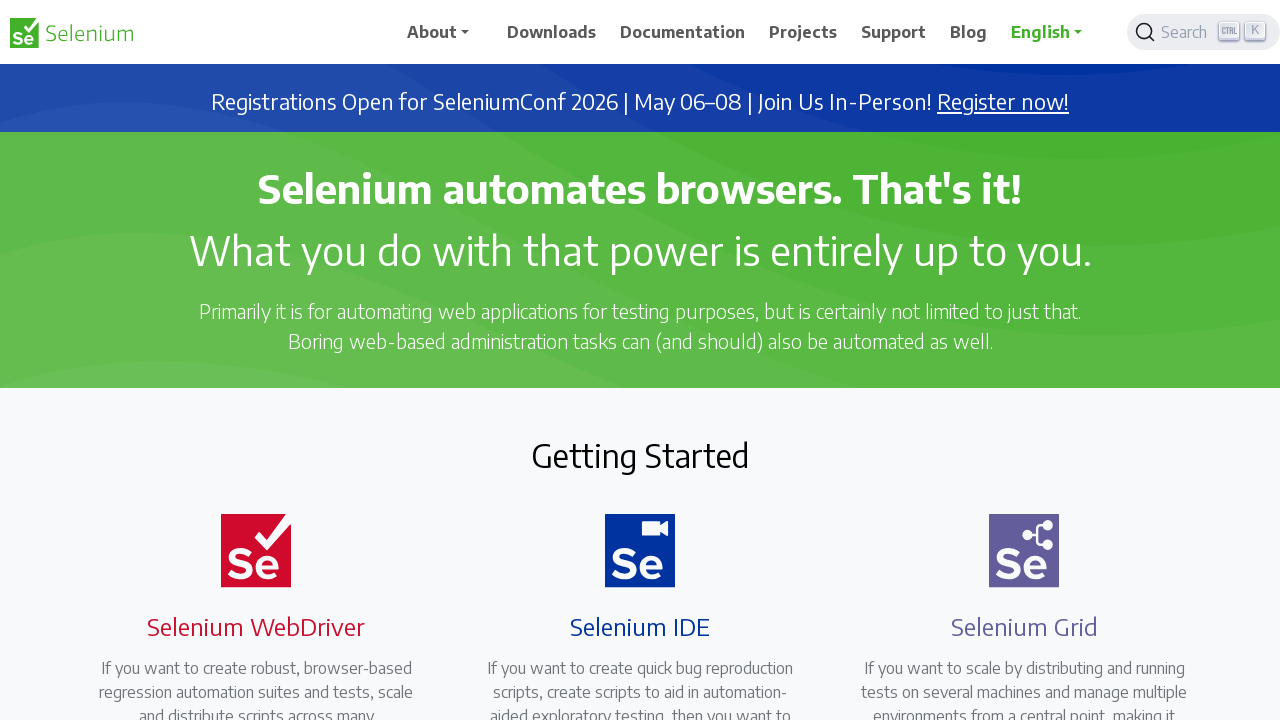

Verified page title contains 'Selenium' after back navigation
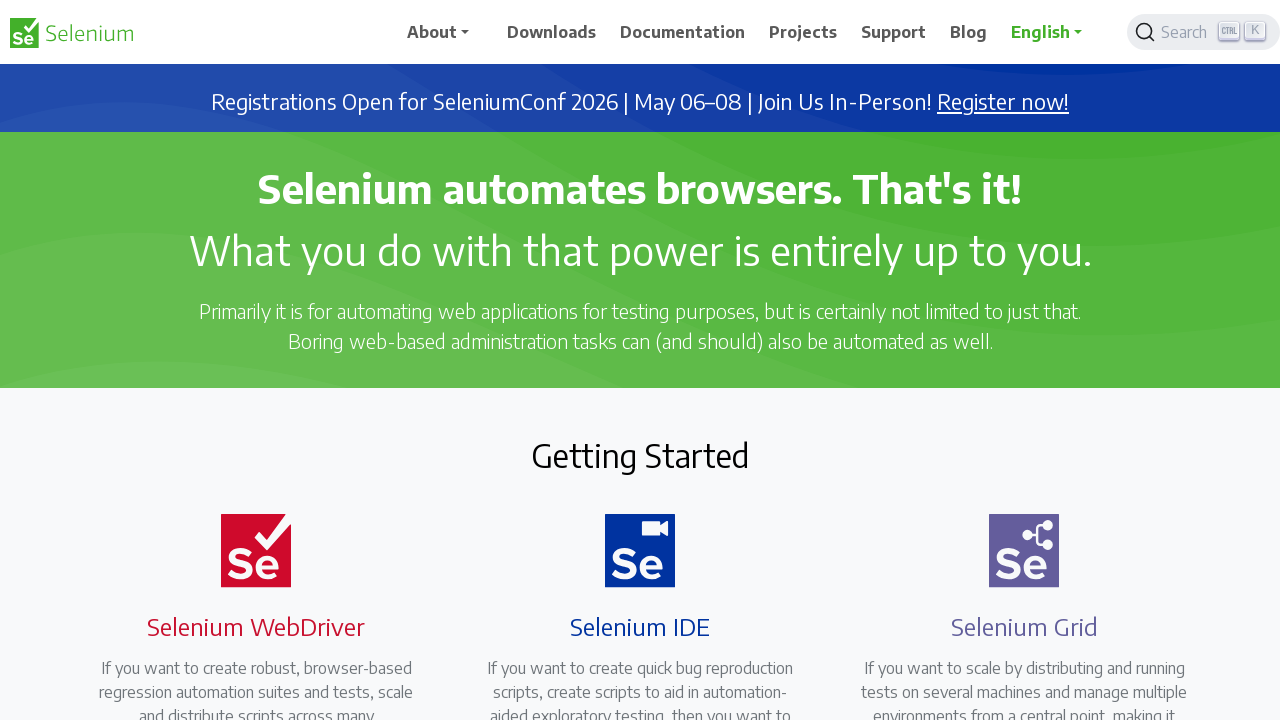

Navigated forward to Python.org
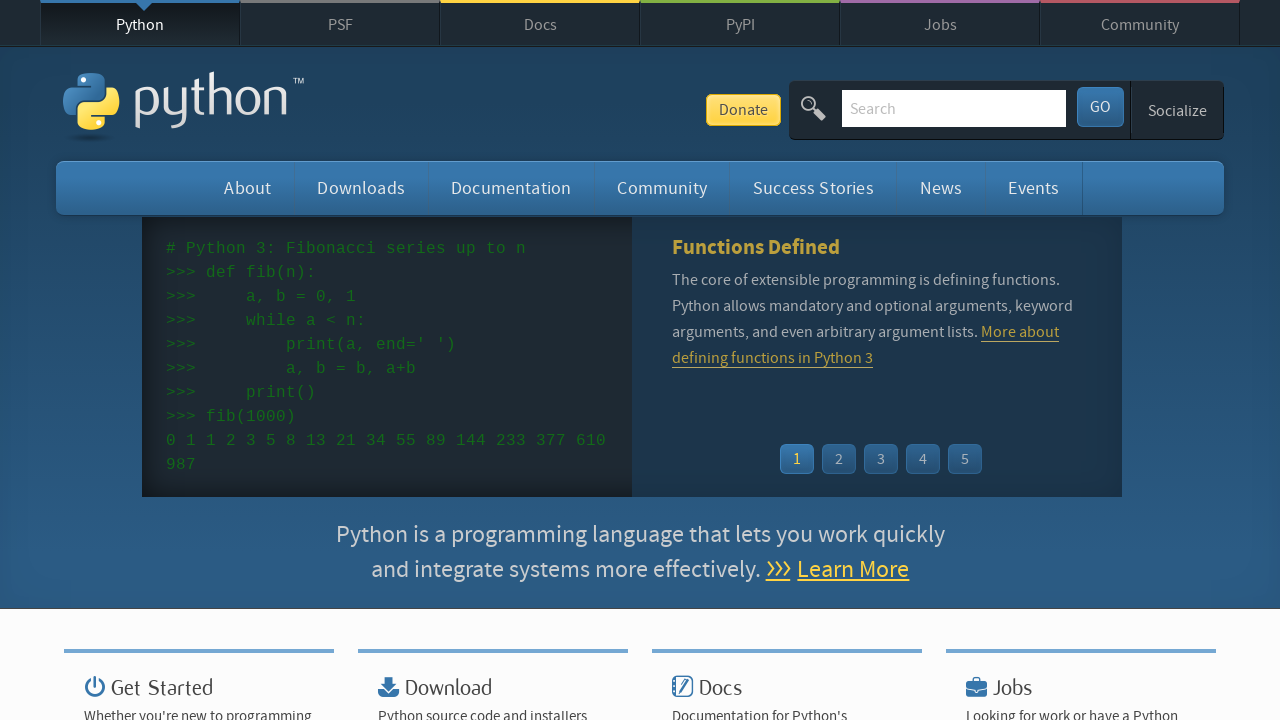

Verified page title contains 'Python' after forward navigation
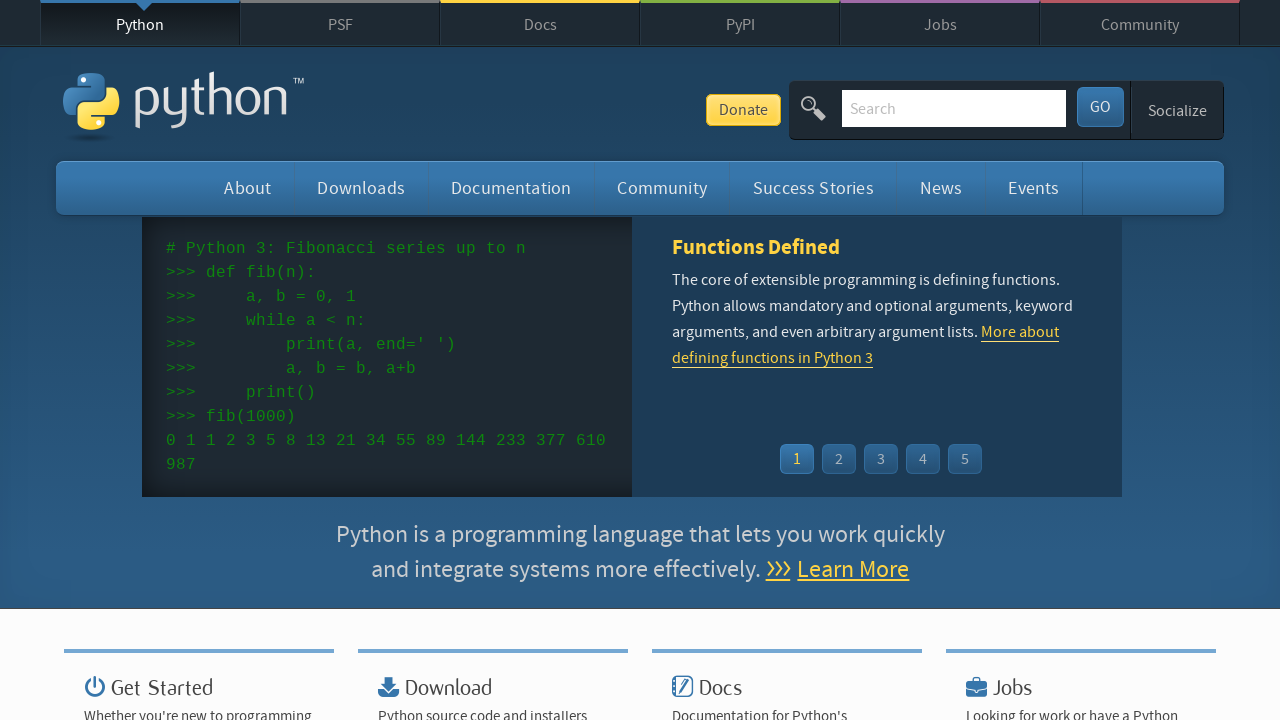

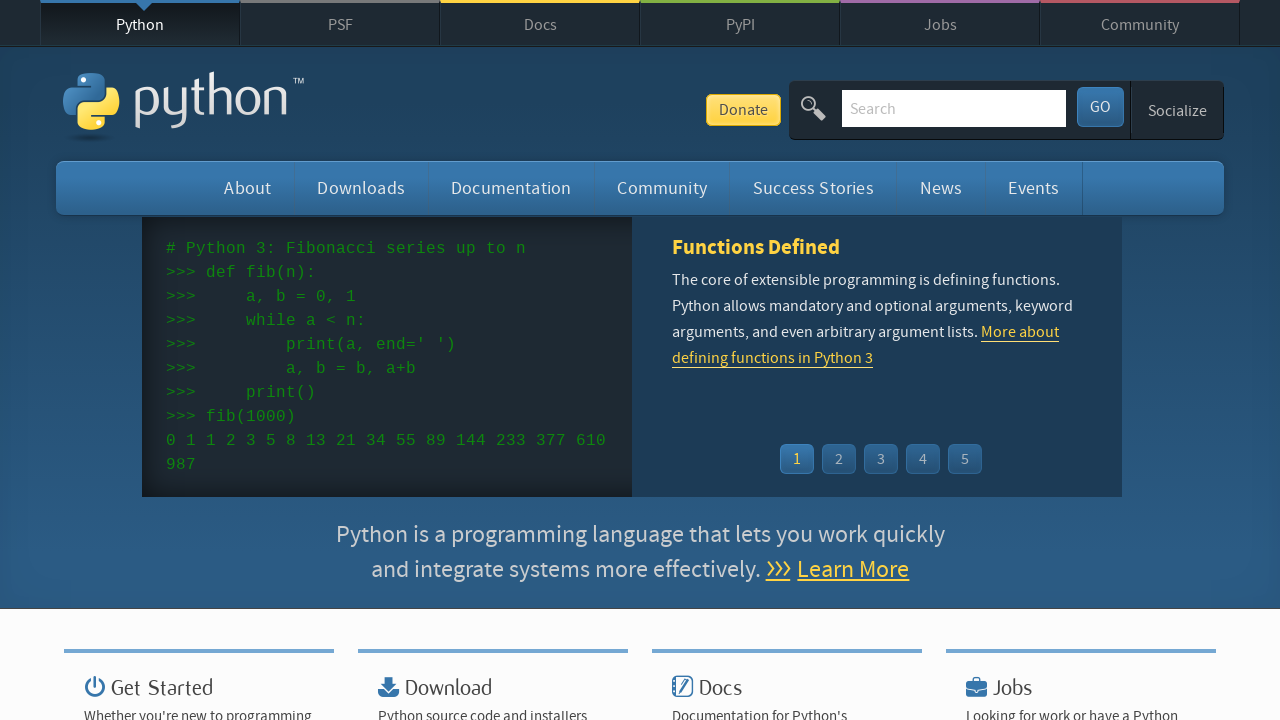